Tests that the pricing page contains buttons and images as expected UI elements

Starting URL: https://www.cboard.io/pricing

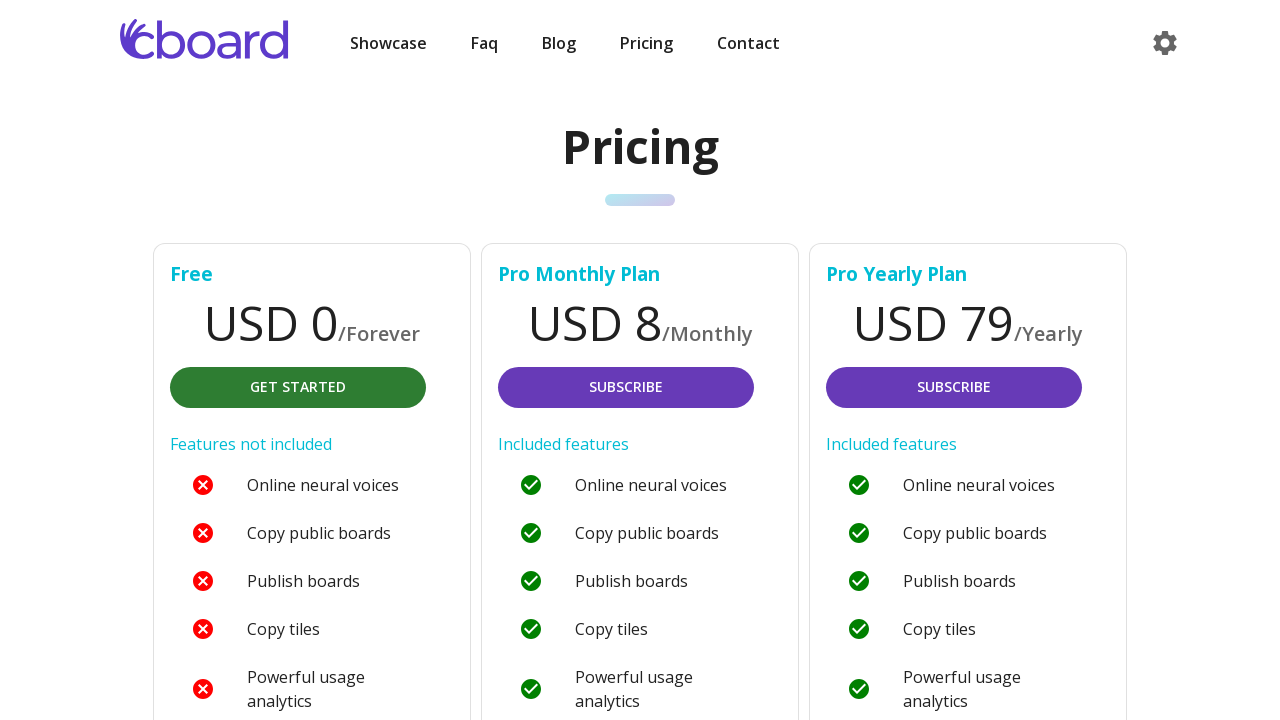

Counted buttons on pricing page
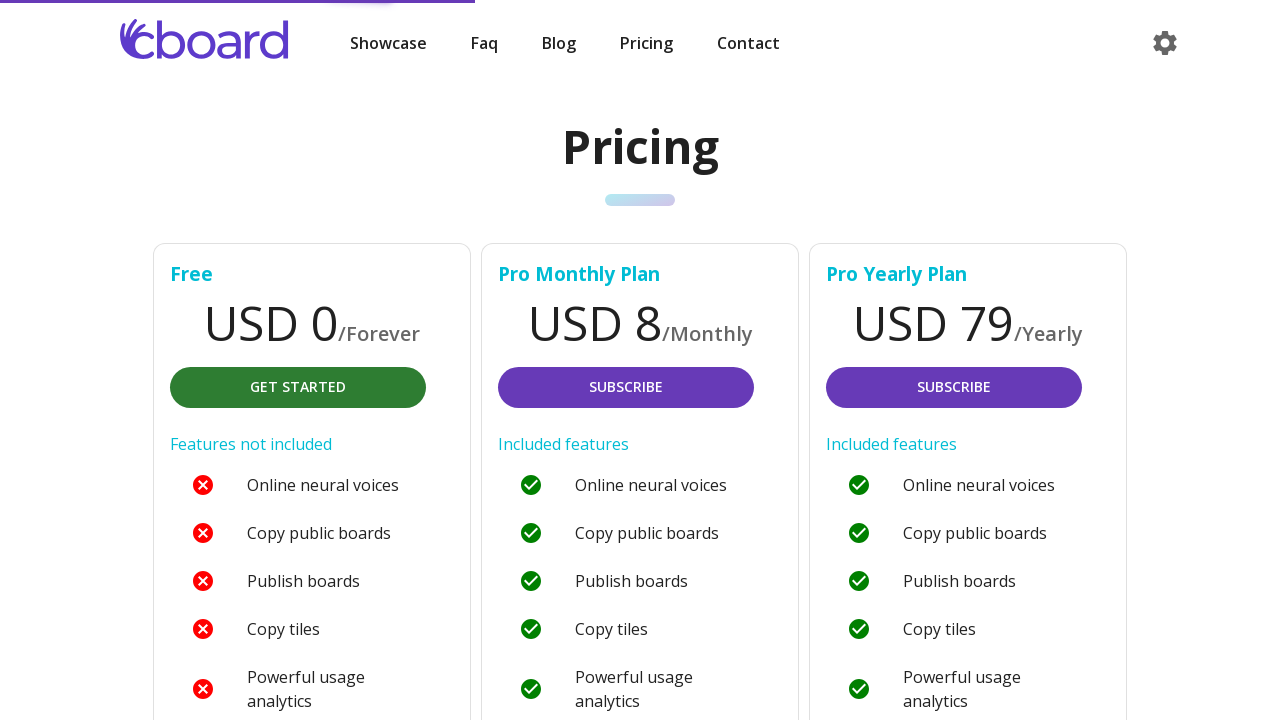

Asserted that buttons exist on pricing page (count >= 0)
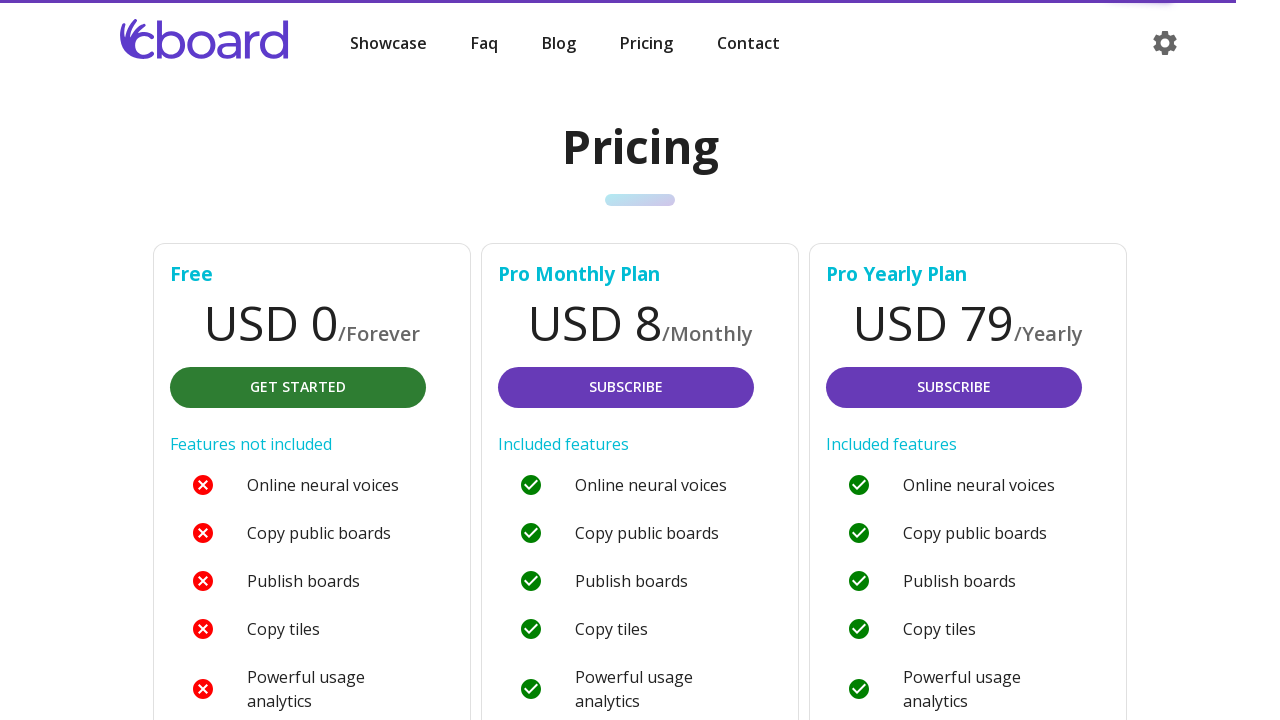

Counted images on pricing page
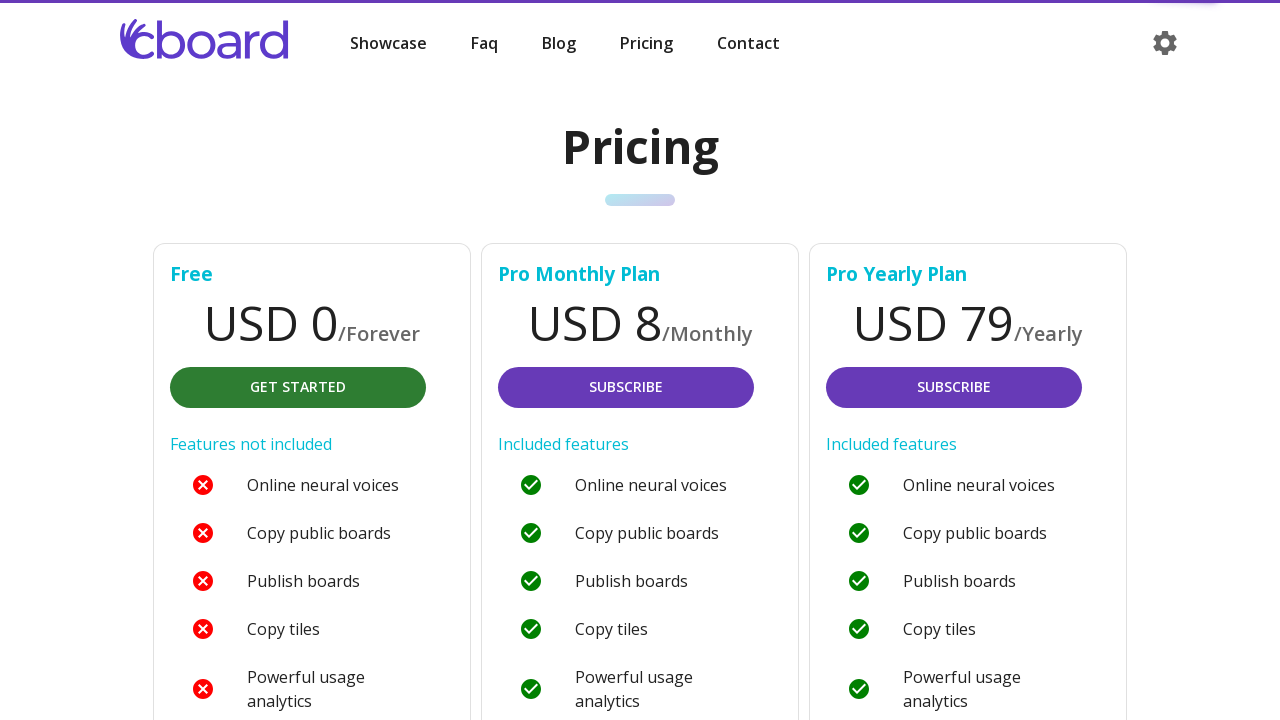

Asserted that images exist on pricing page (count >= 0)
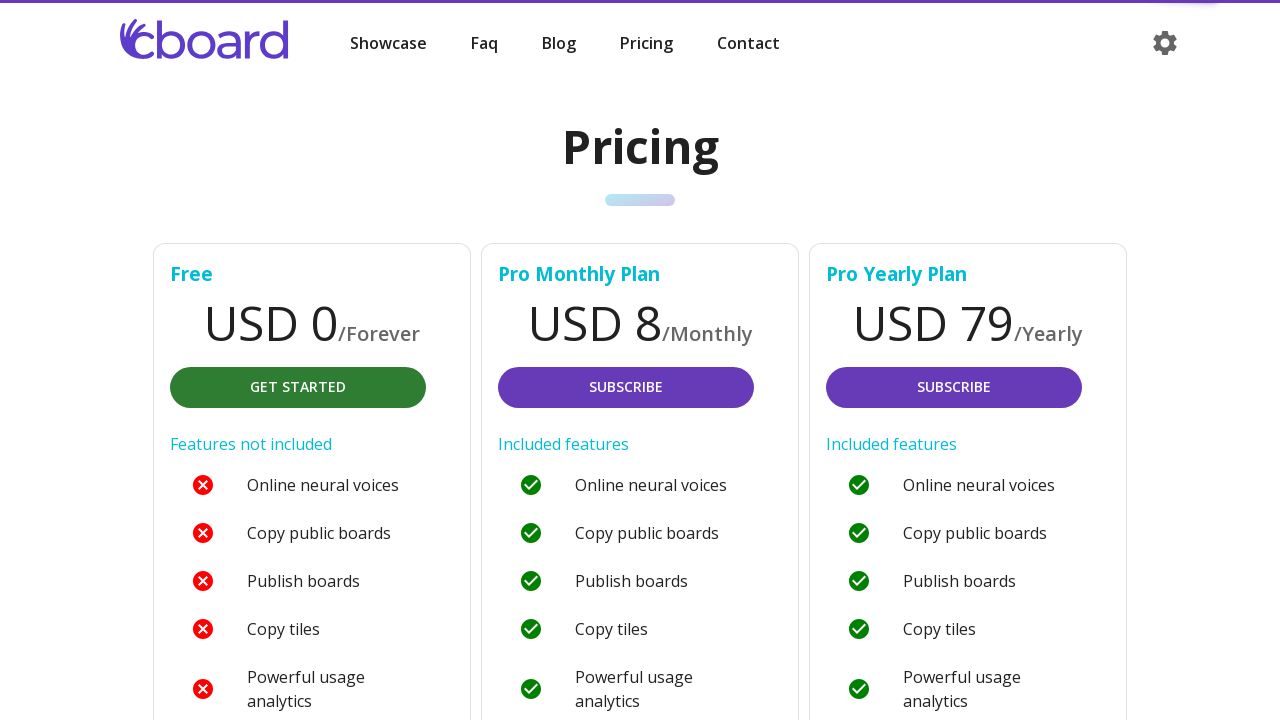

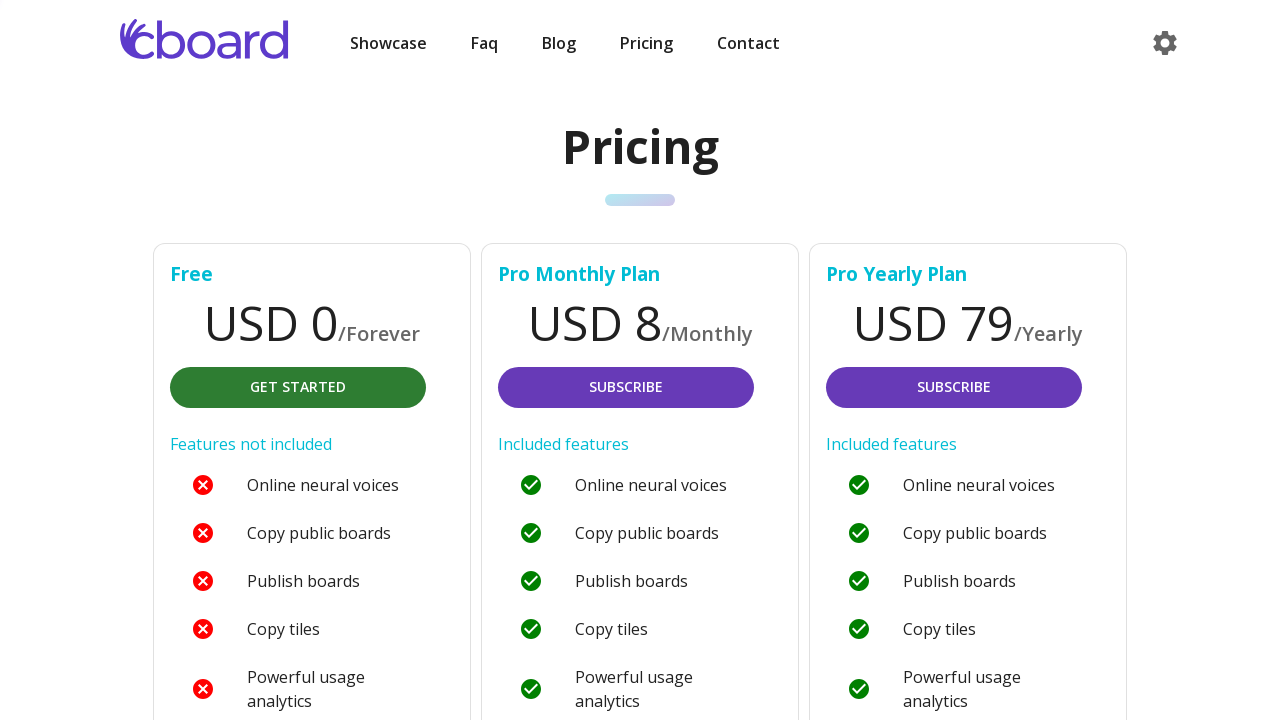